Tests that clicking "Get a sandbox with sample data" opens the Microsoft 365 dev program page in a new tab

Starting URL: https://developer.microsoft.com/en-us/graph/graph-explorer

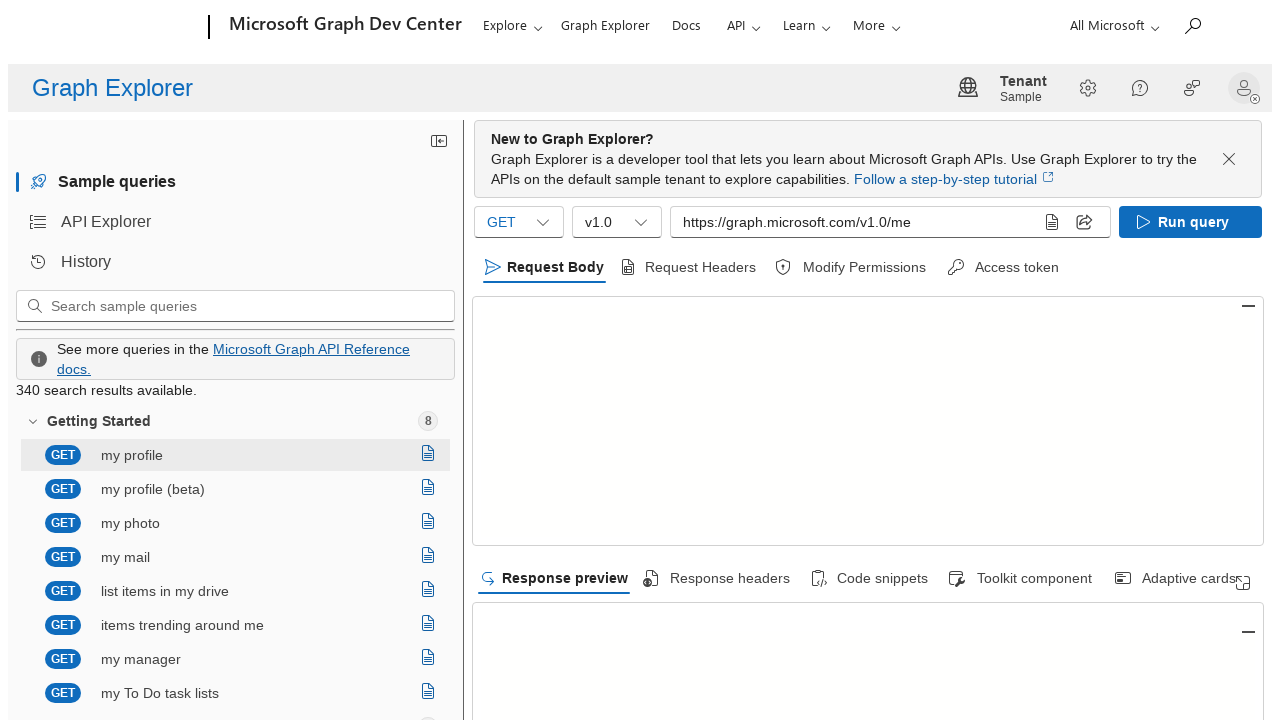

Clicked Settings button at (1088, 88) on [aria-label="Settings"]
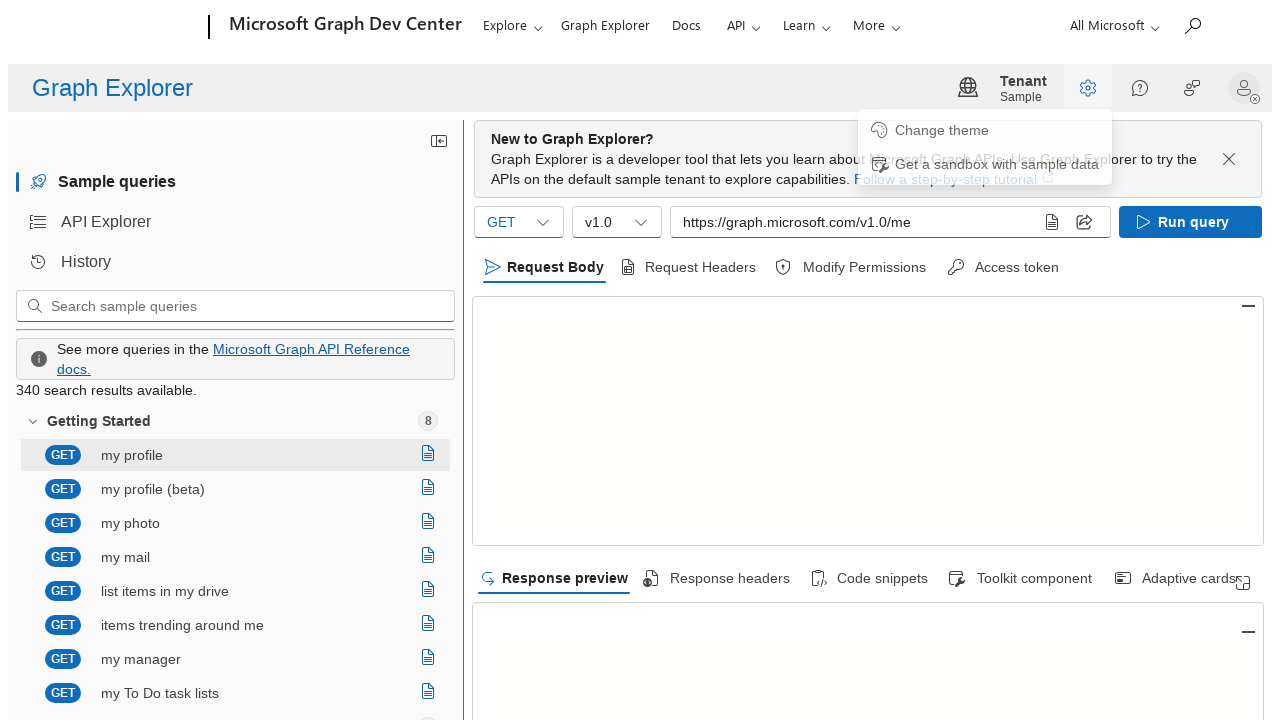

Clicked 'Get a sandbox with sample data' link at (997, 167) on text=Get a sandbox with sample data
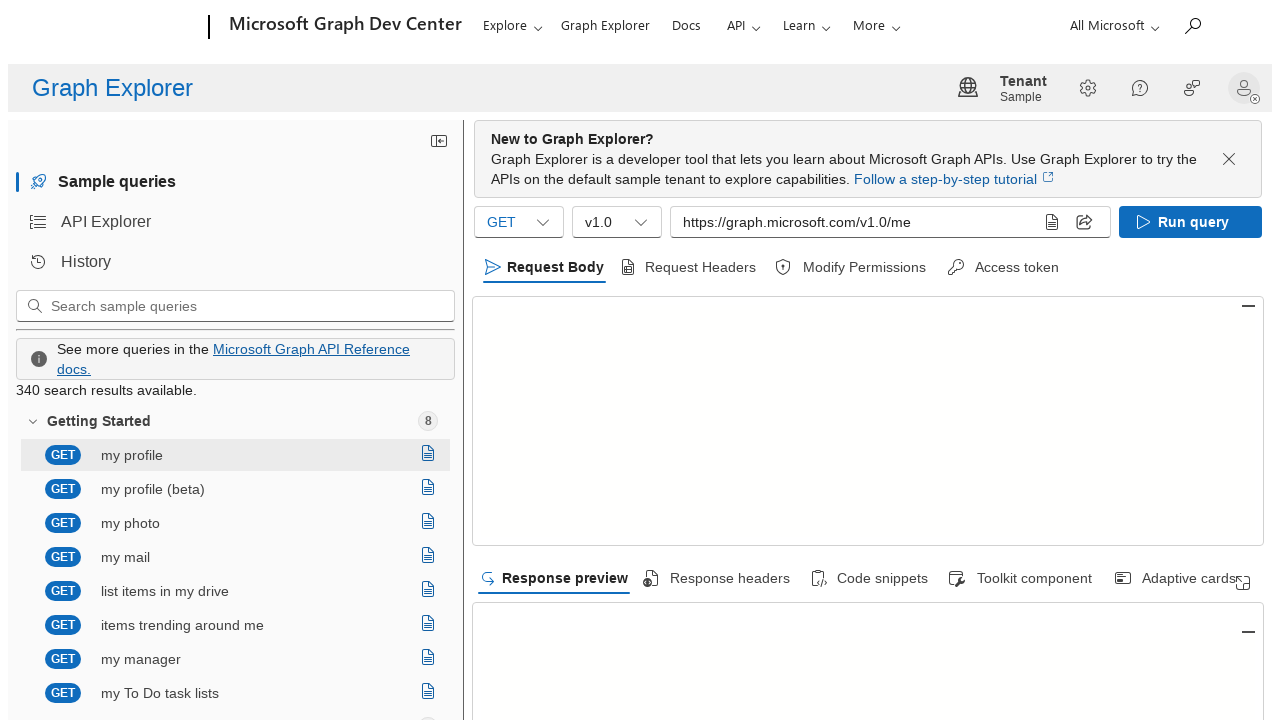

New popup window opened
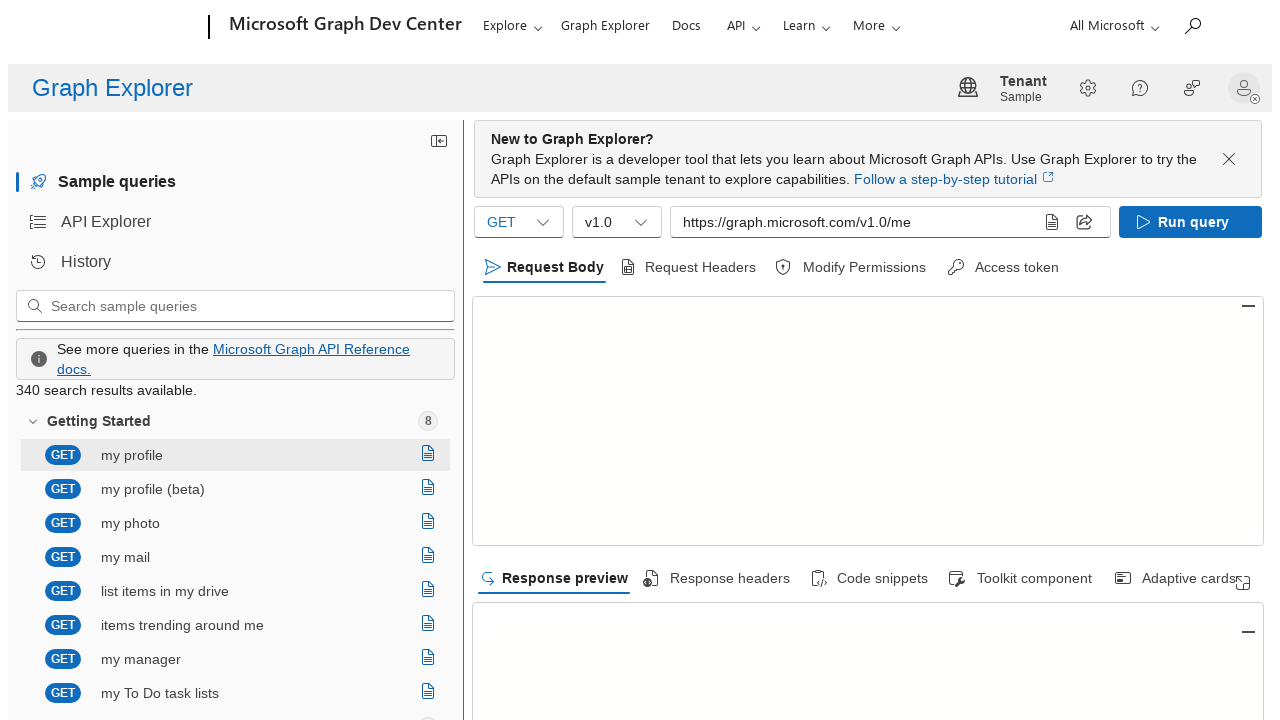

Microsoft 365 dev program page loaded in new tab
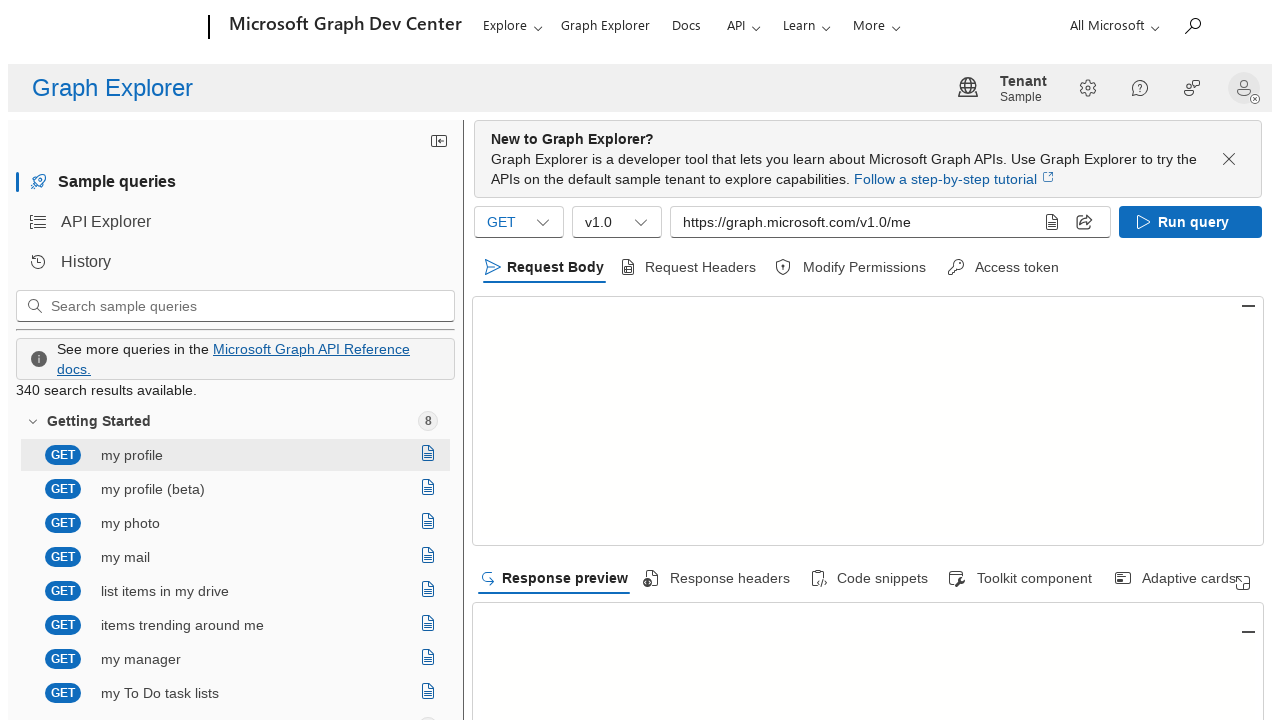

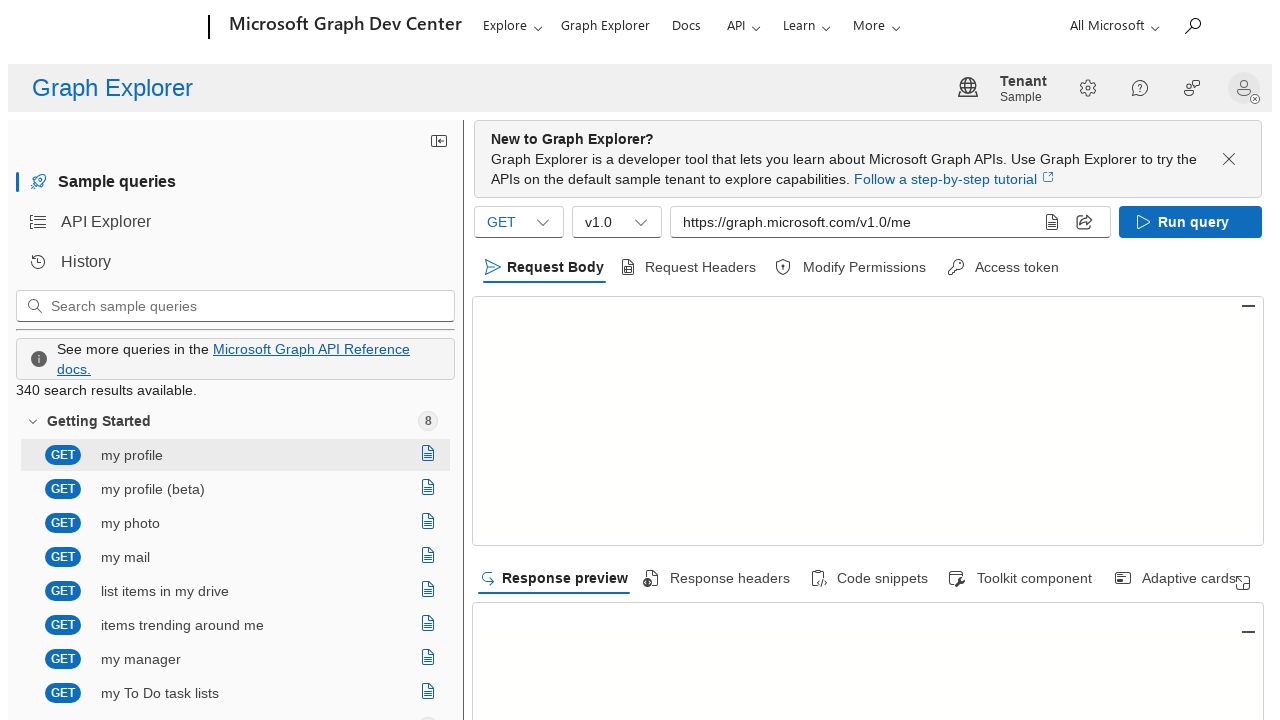